Tests prompt dialog by entering text and validating the result message

Starting URL: https://demoqa.com/alerts

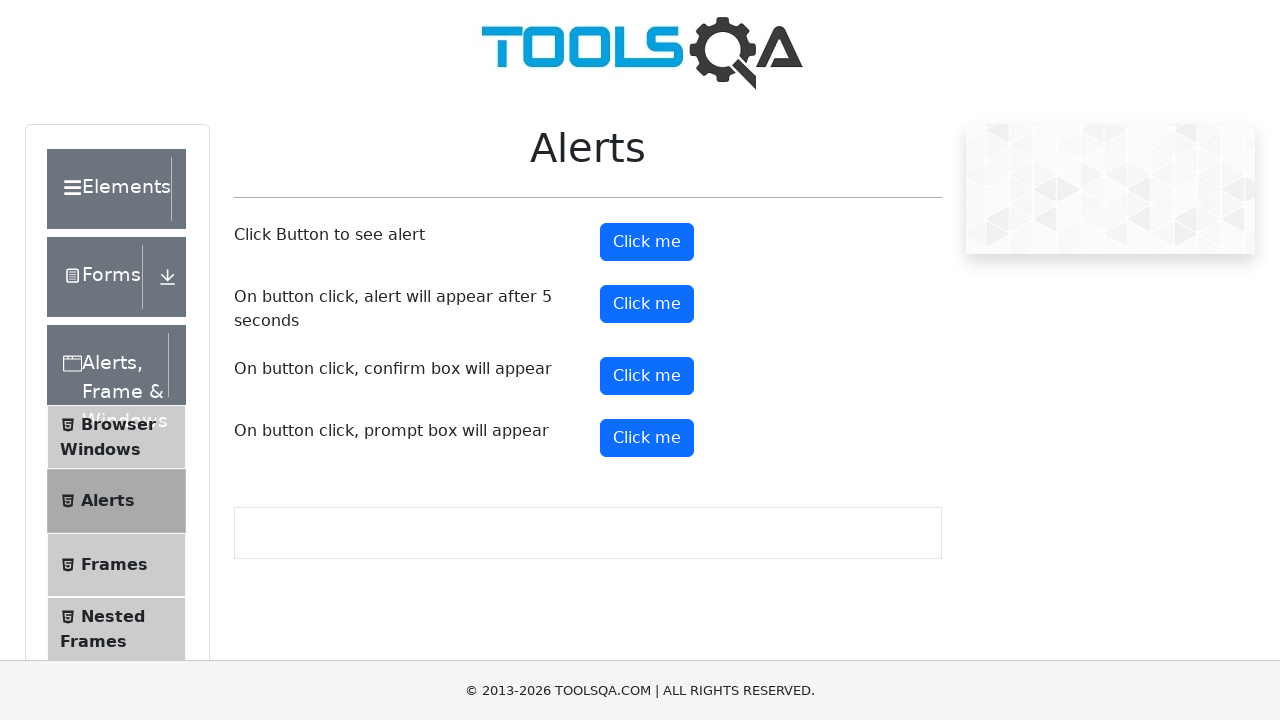

Set up dialog handler for prompt dialog
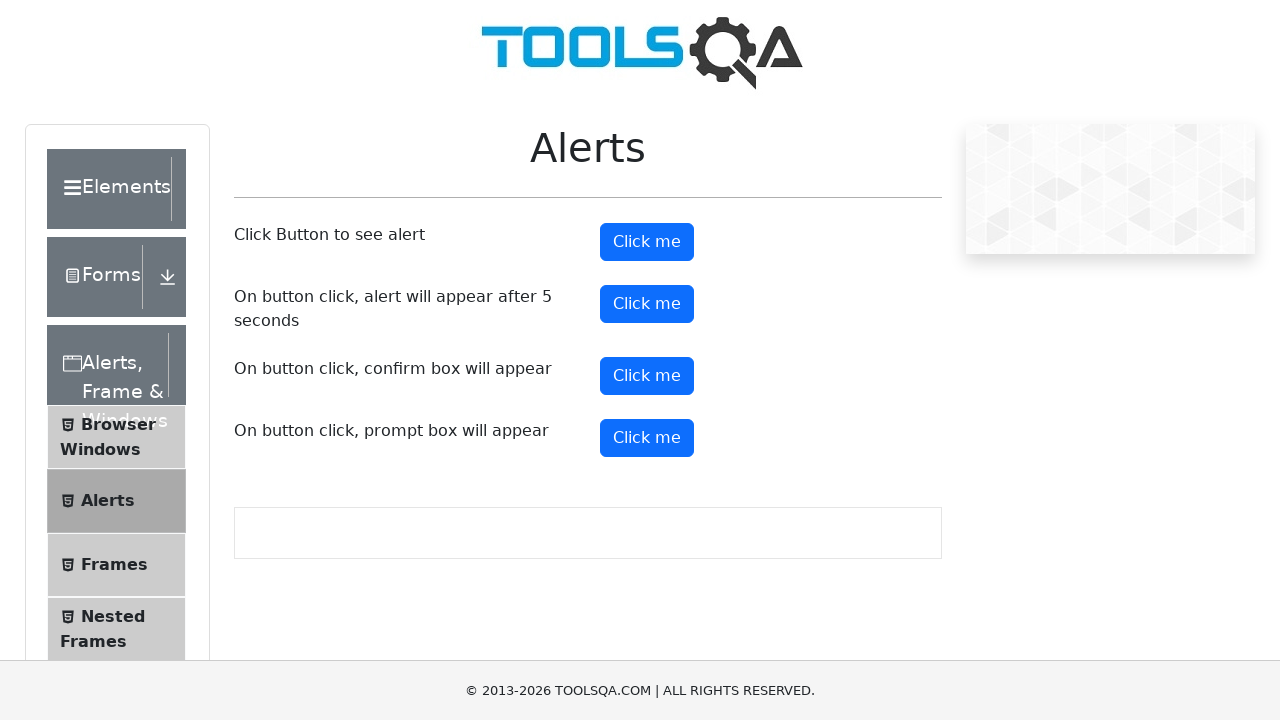

Clicked prompt button to trigger dialog at (647, 438) on #promtButton
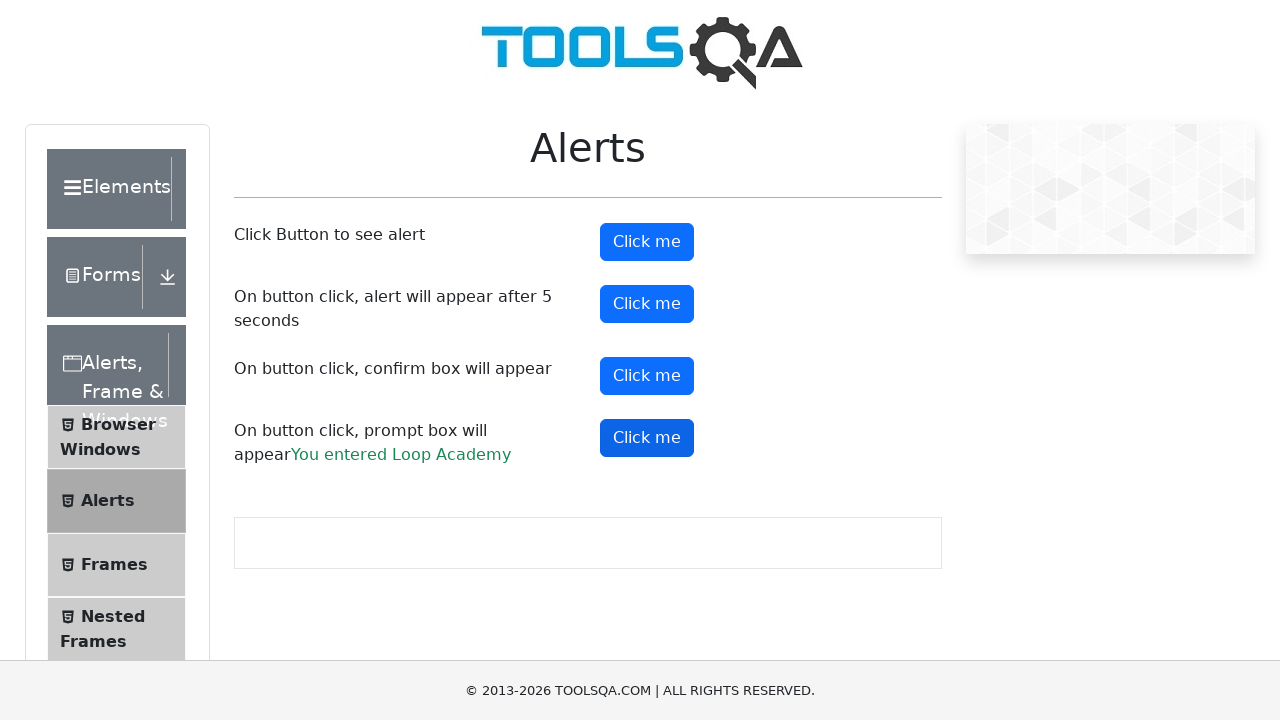

Located prompt result element
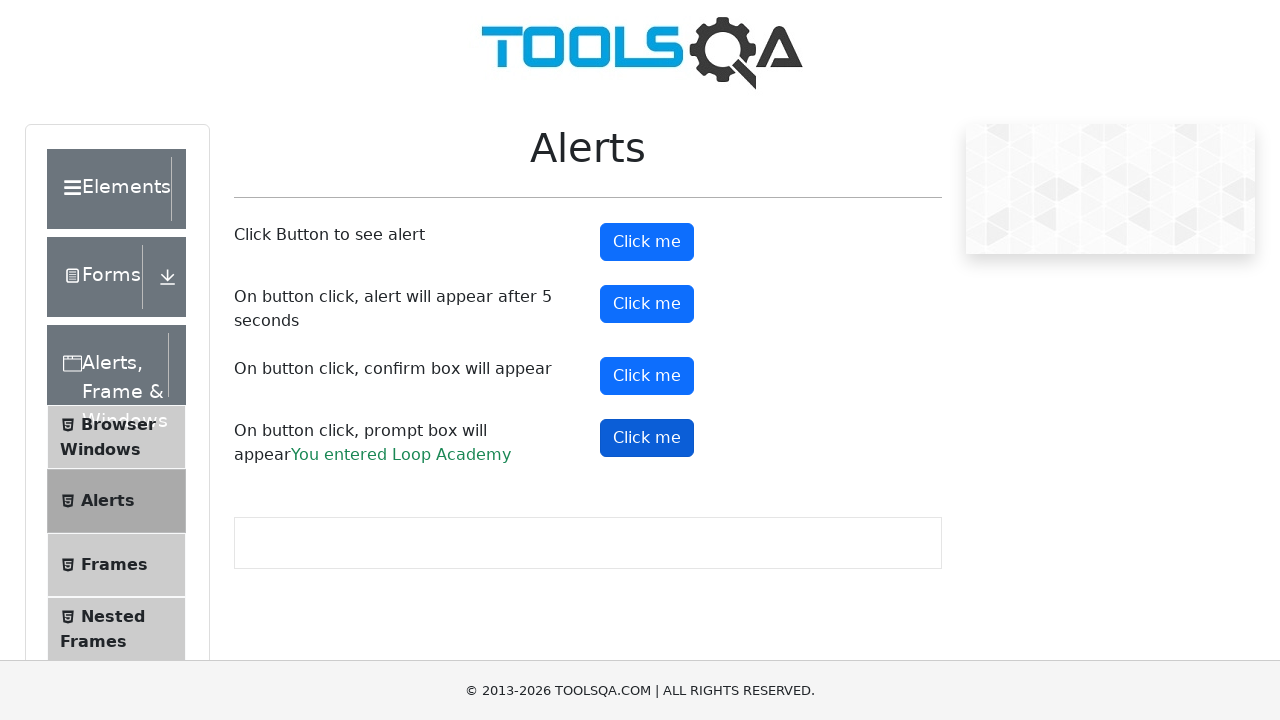

Verified prompt result displays 'You entered Loop Academy'
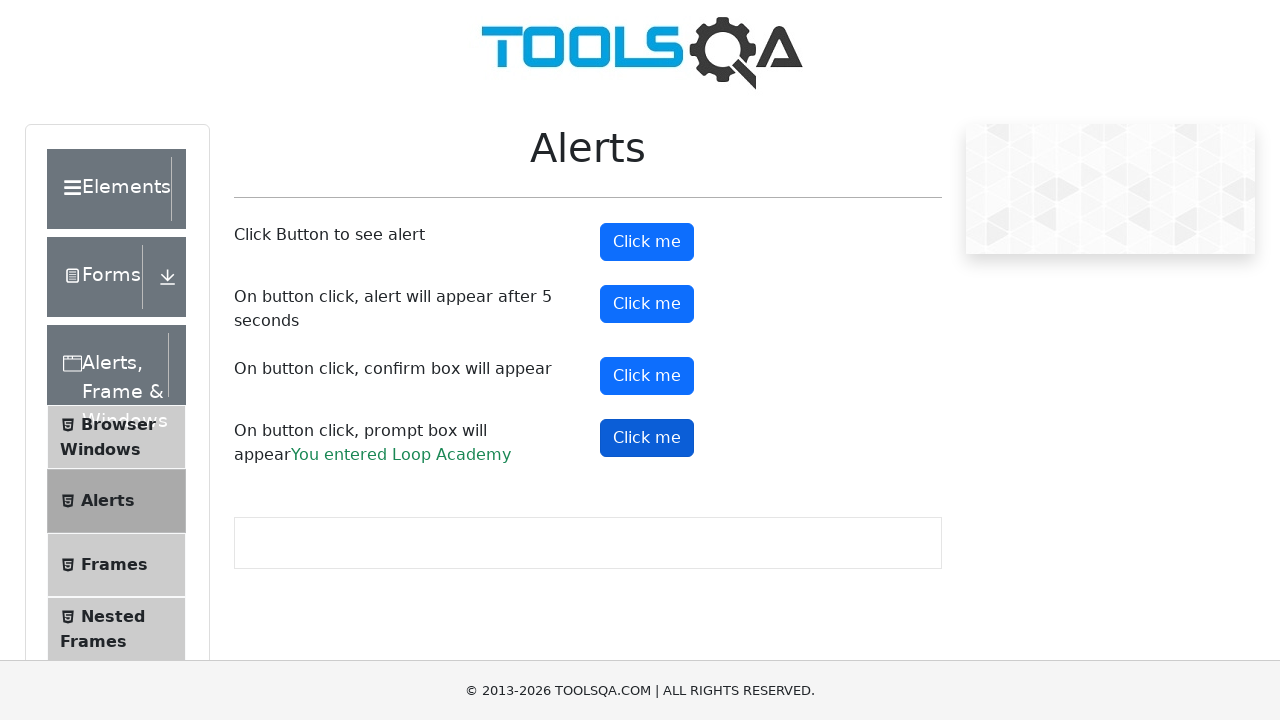

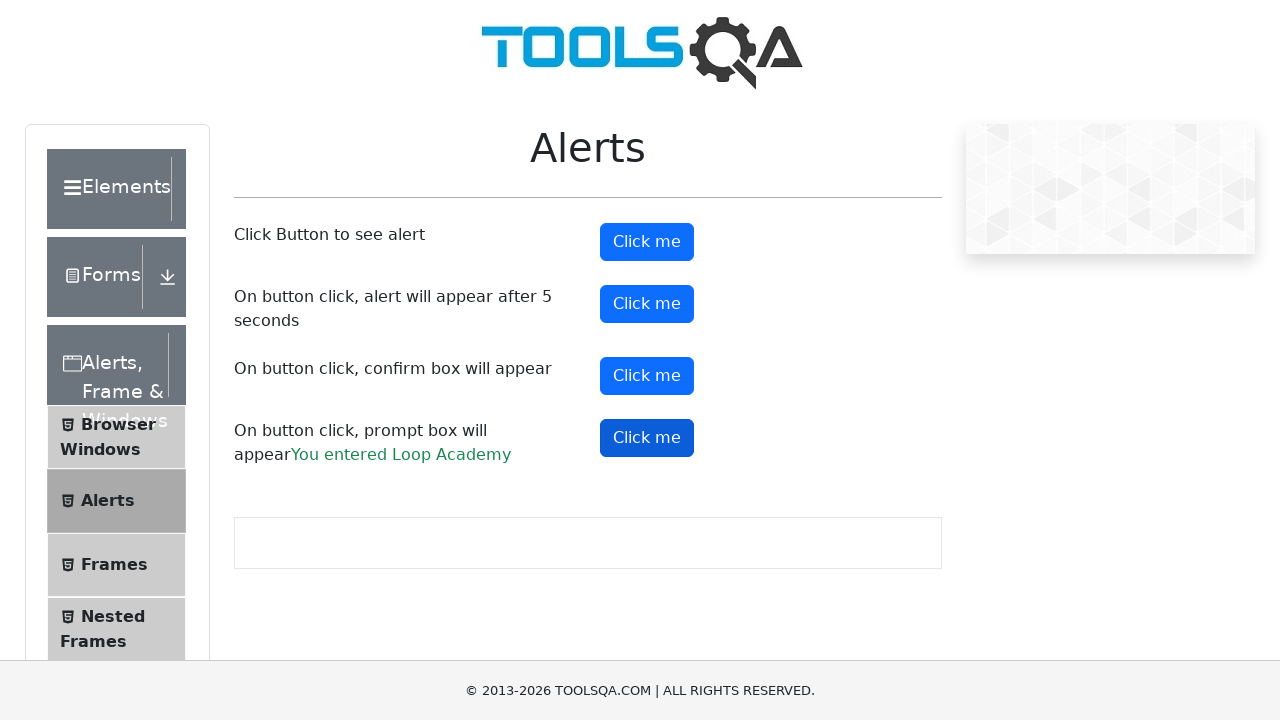